Tests switching between iframes and the parent frame to read content

Starting URL: https://the-internet.herokuapp.com/iframe

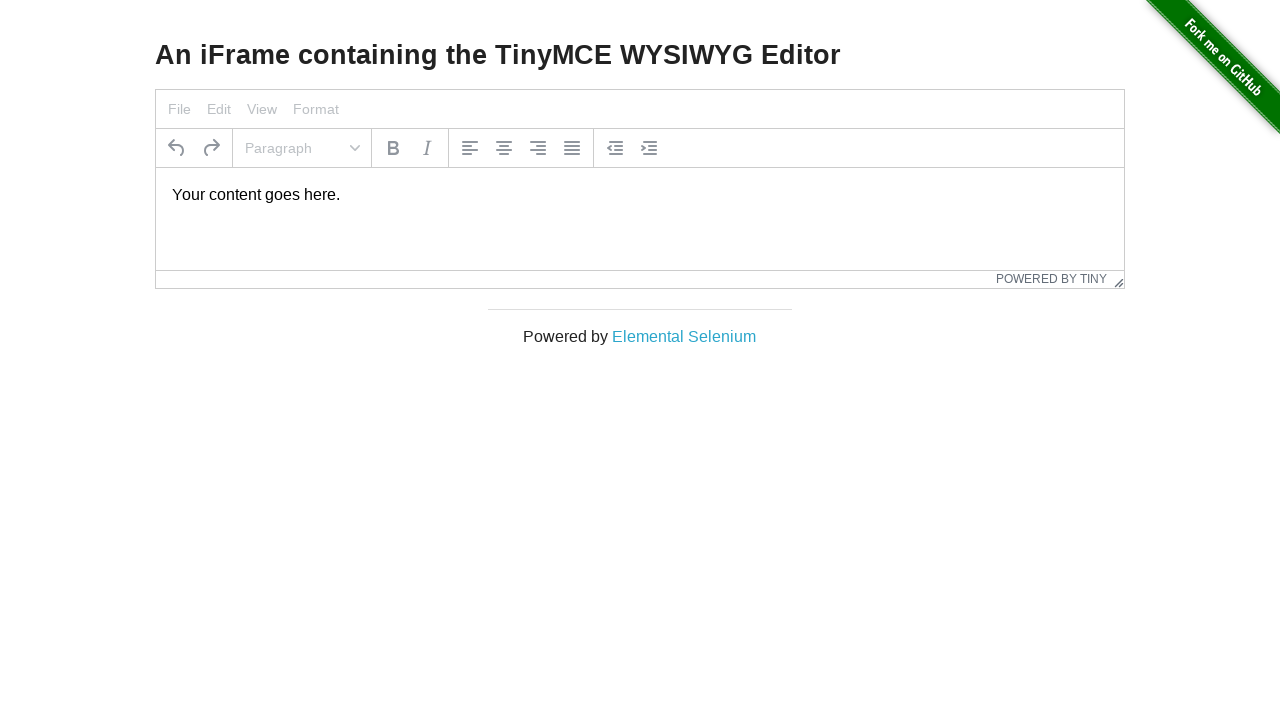

Navigated to iframe test page
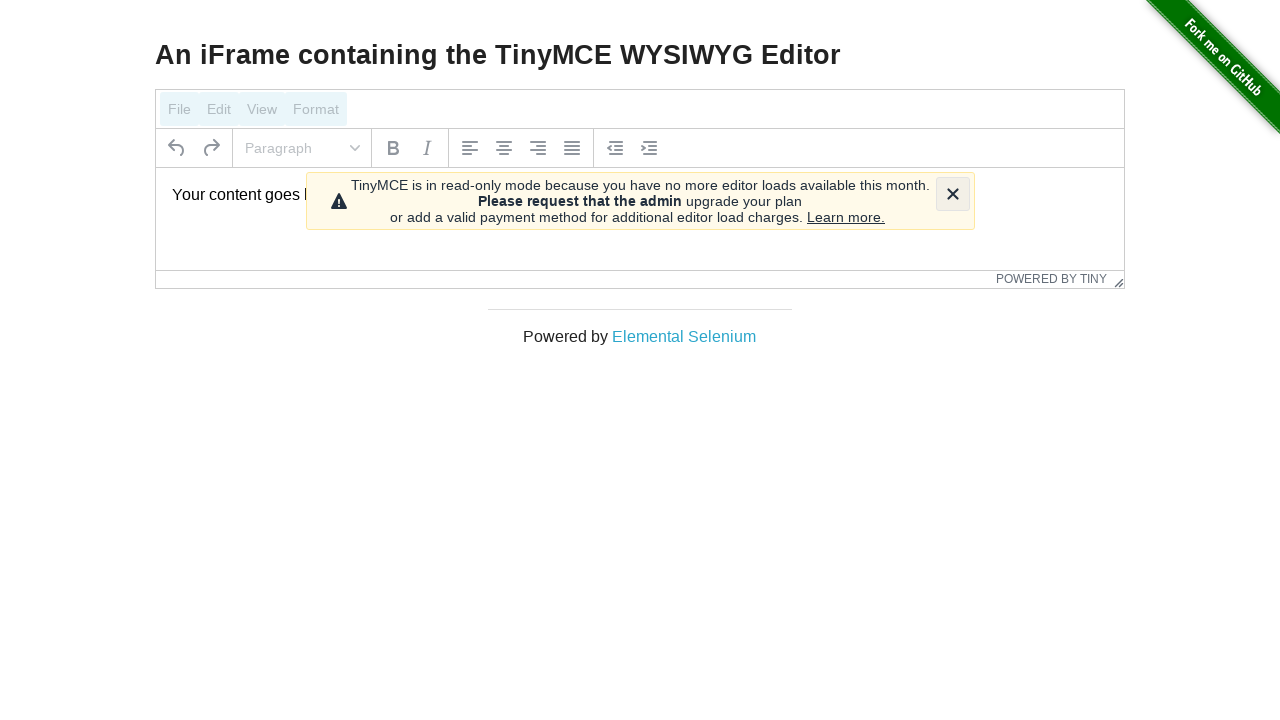

Located the first iframe on the page
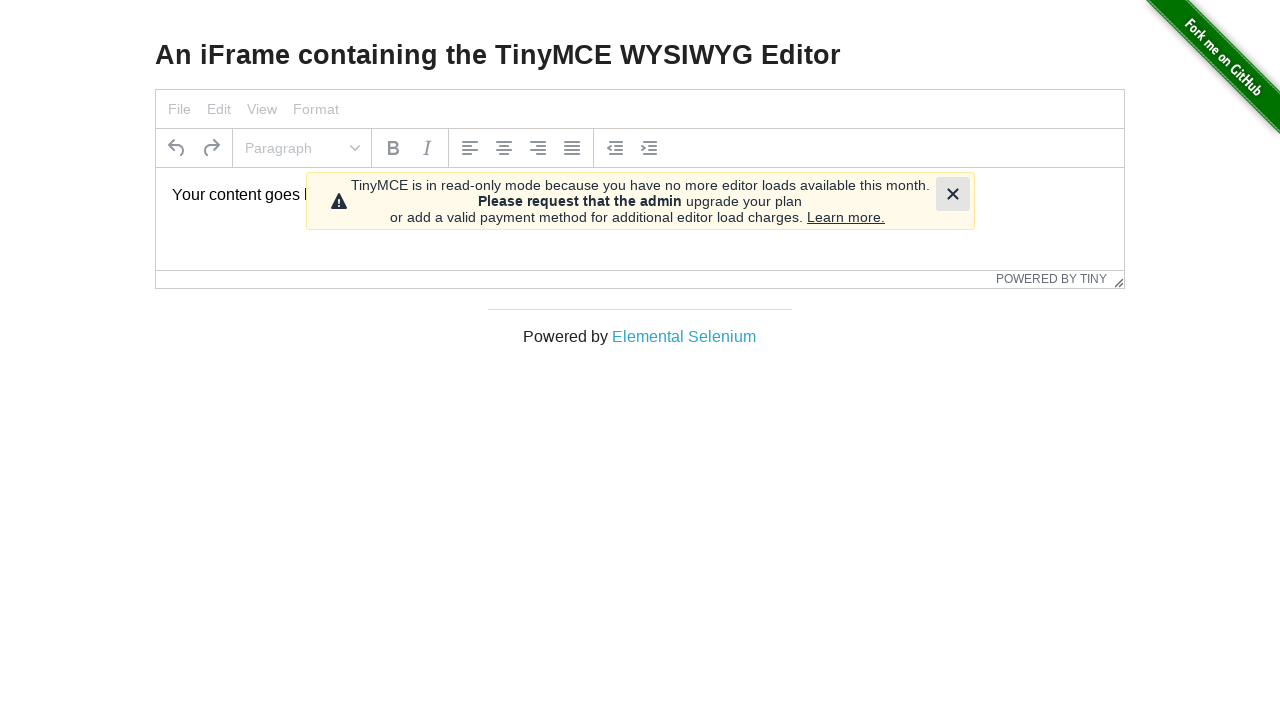

Read paragraph content from inside the iframe
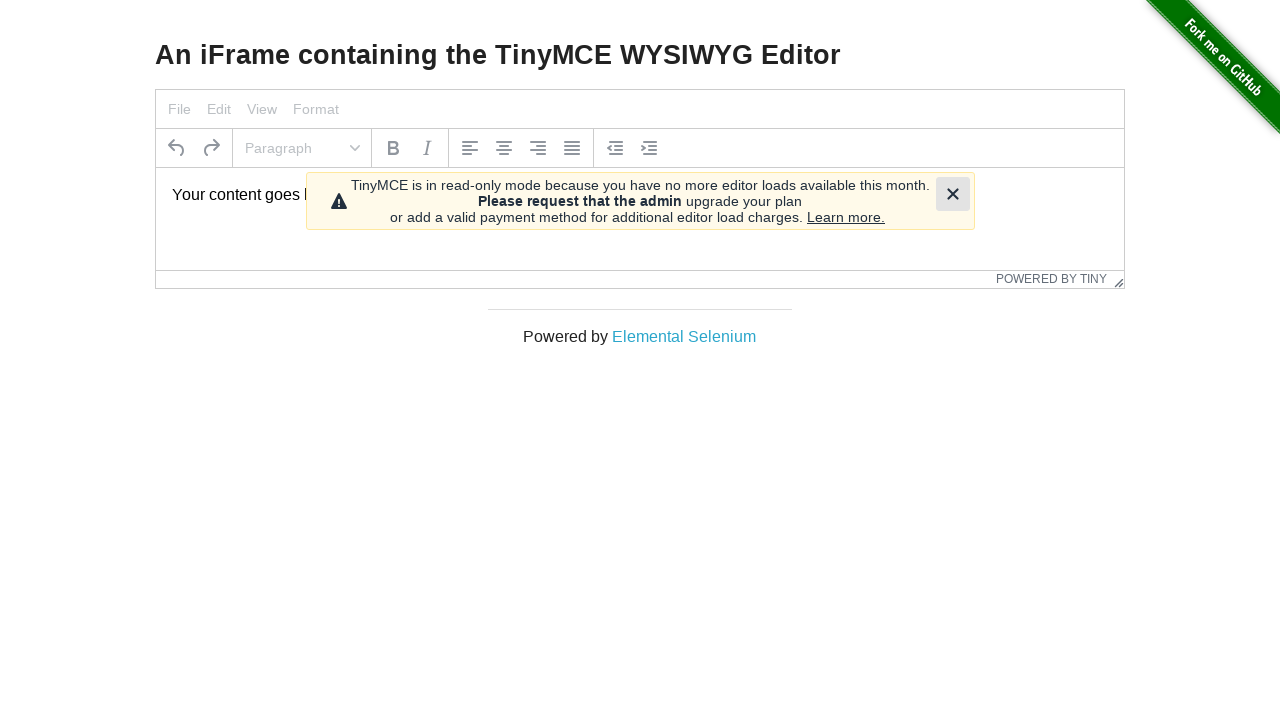

Read h3 heading content from the parent frame
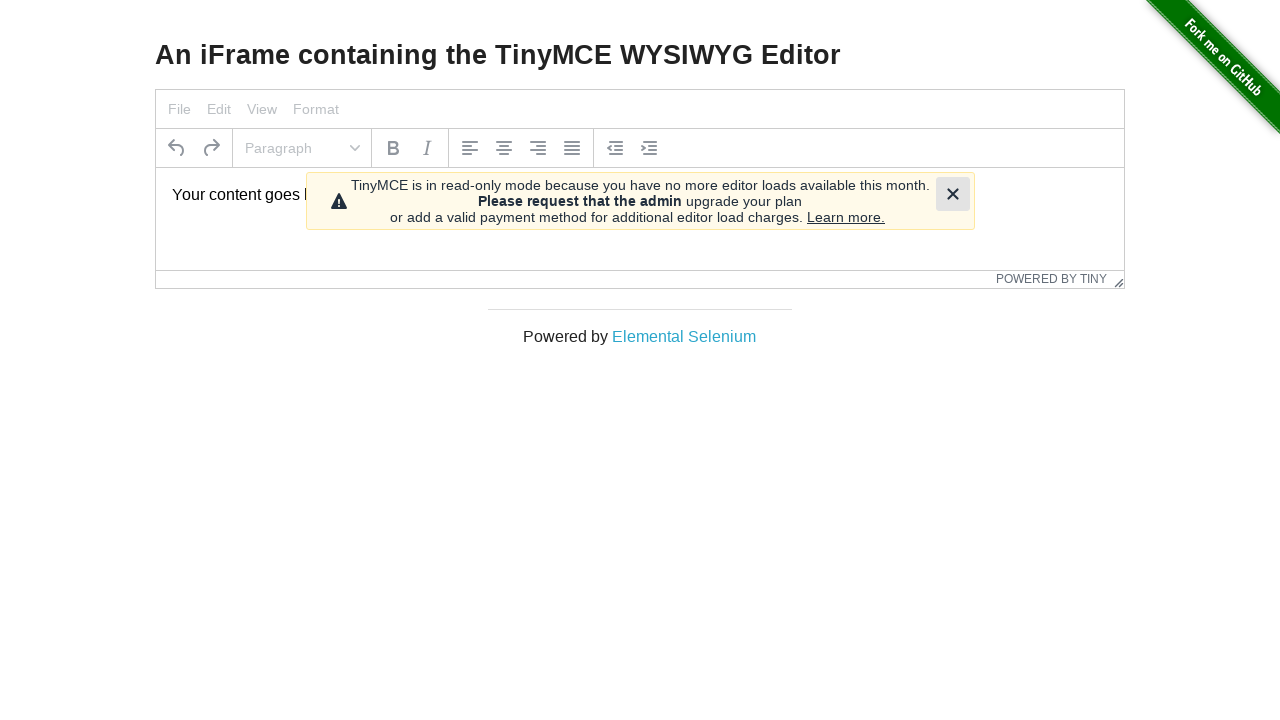

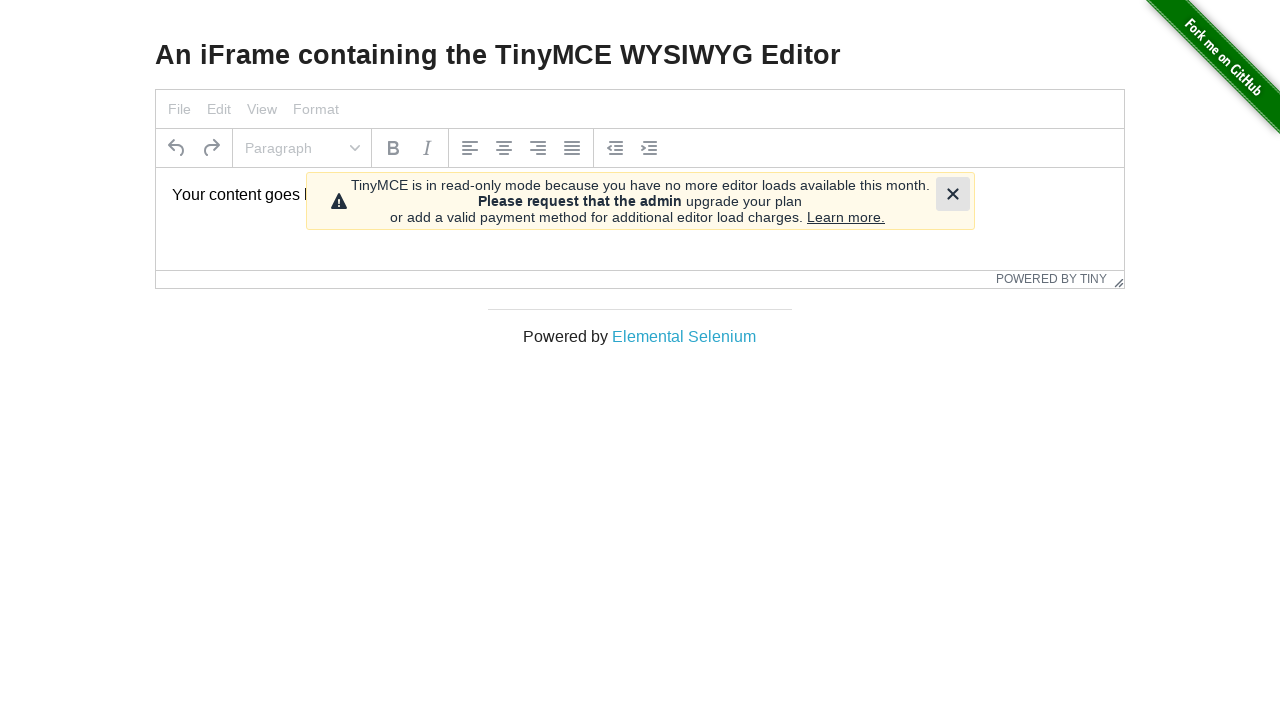